Navigates to the Vtiger CRM demo page and clicks the Sign in button to submit the form (without credentials)

Starting URL: https://demo.vtiger.com/vtigercrm/

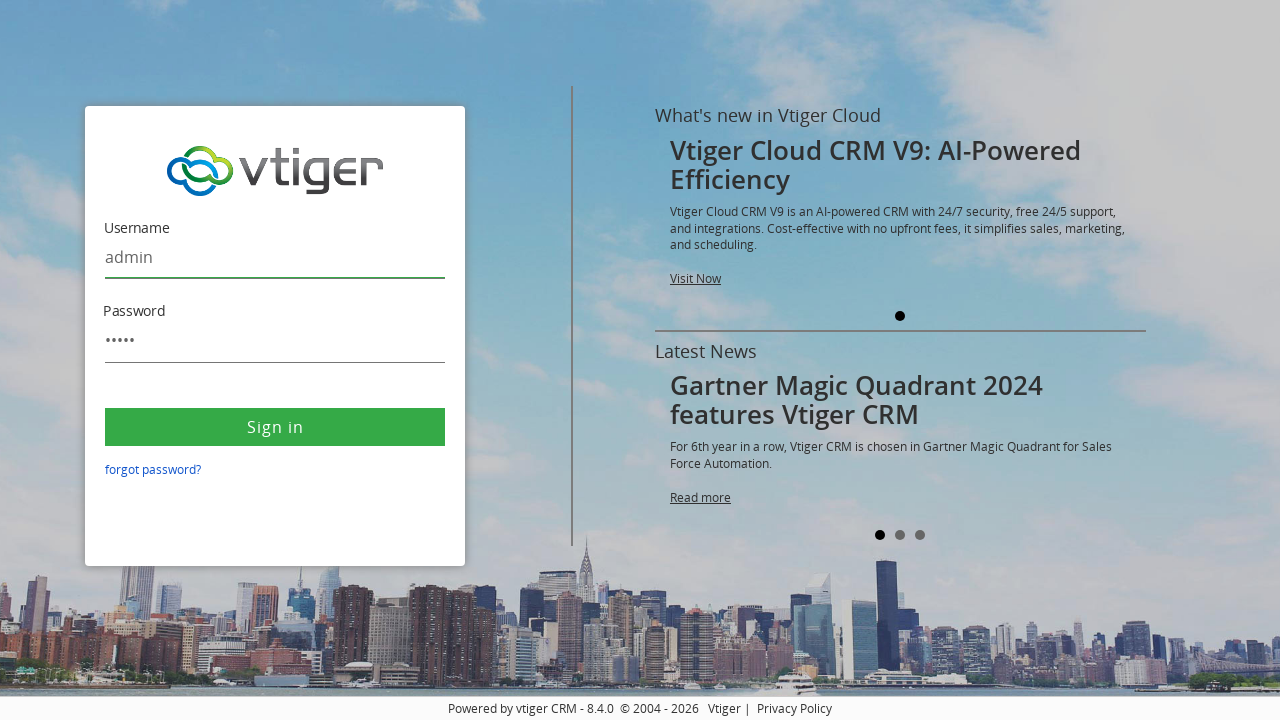

Navigated to Vtiger CRM demo page
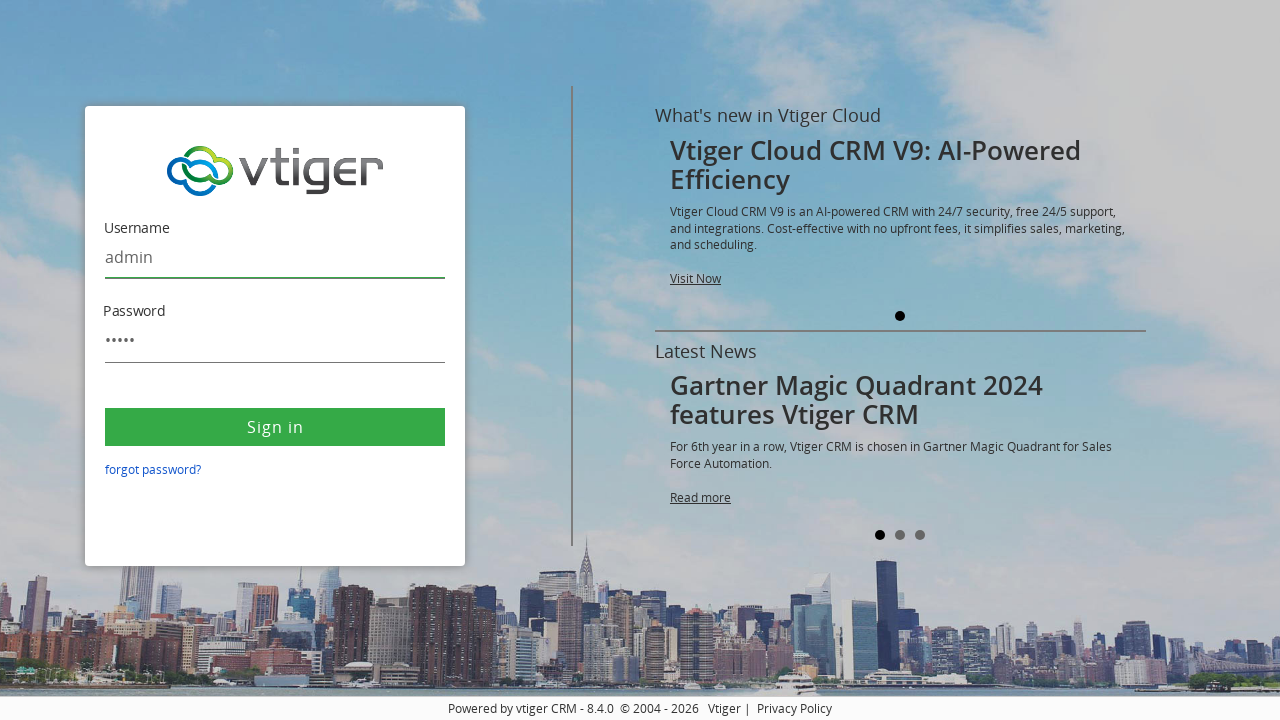

Clicked the Sign in button to submit the form without credentials at (275, 427) on xpath=//button[text()='Sign in']
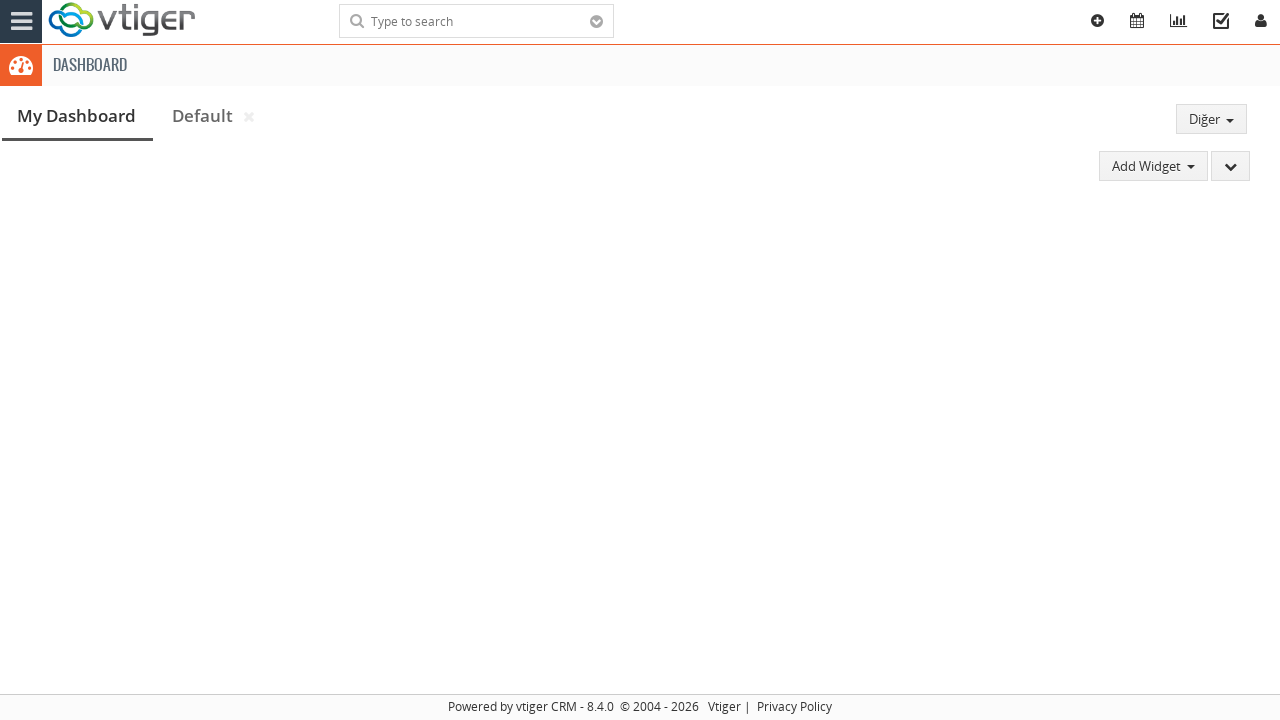

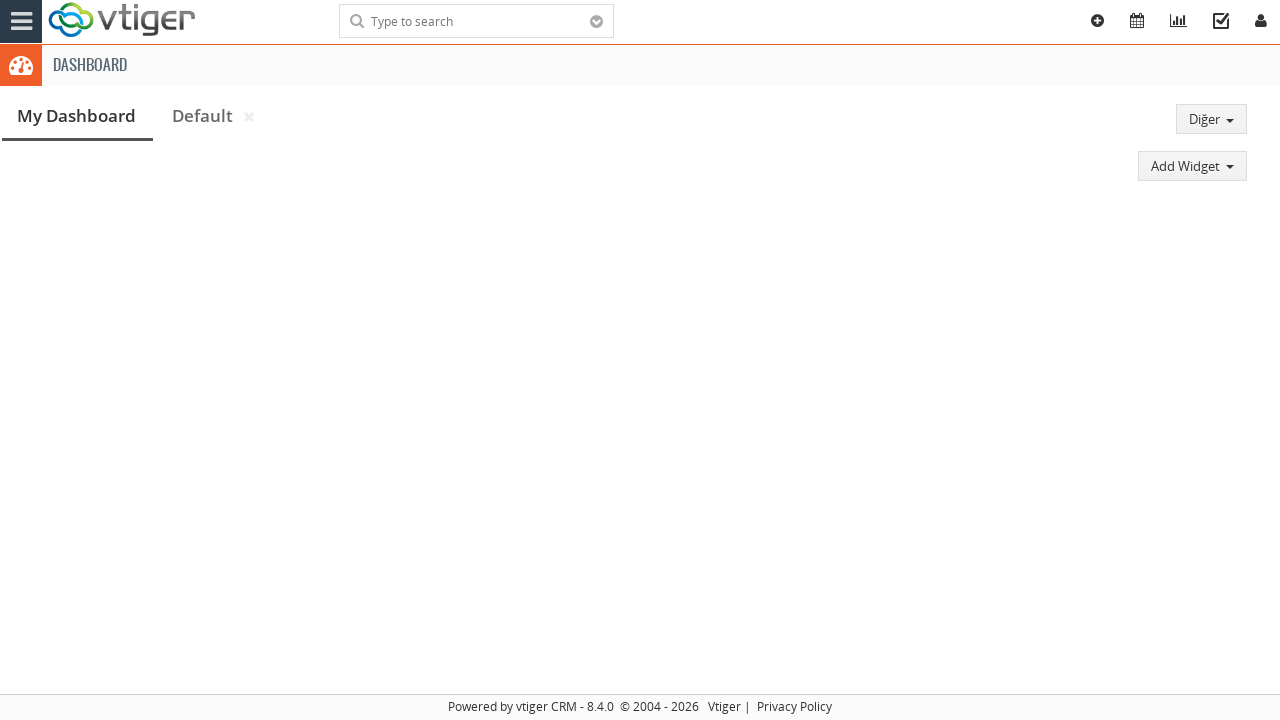